Navigates to Ticketmaster homepage and waits for the page to load

Starting URL: https://www.ticketmaster.com

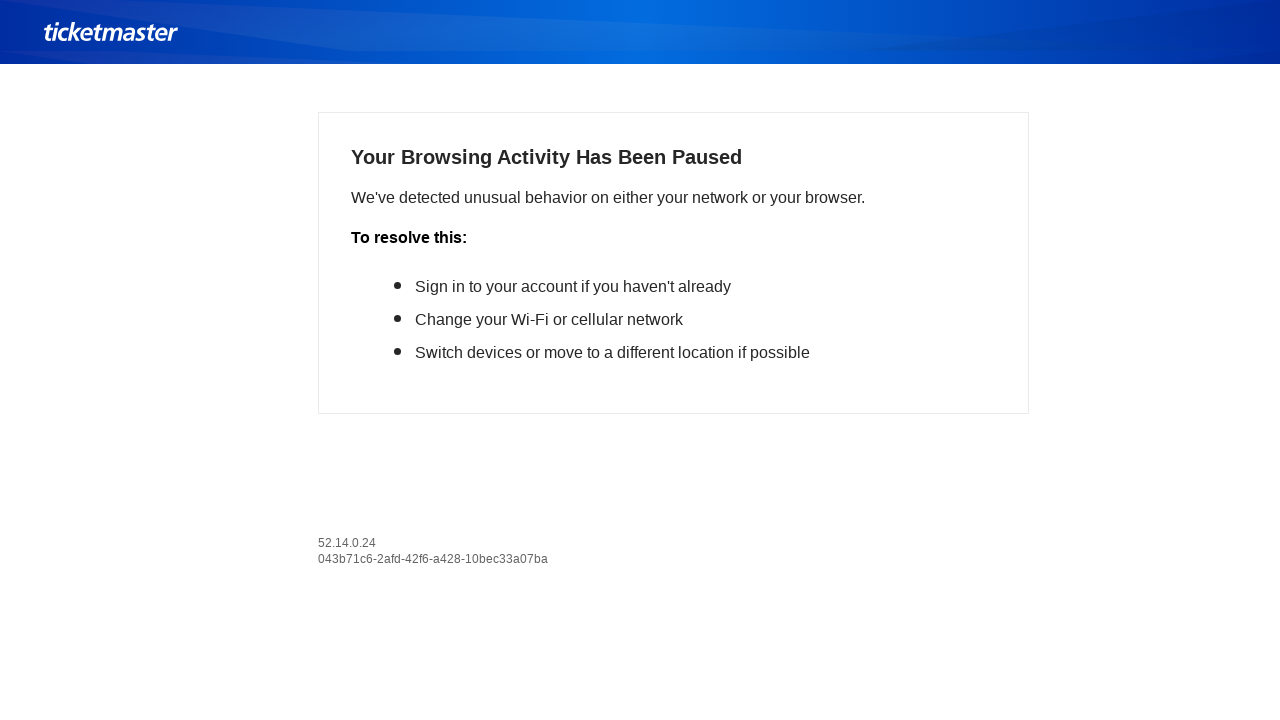

Navigated to Ticketmaster homepage
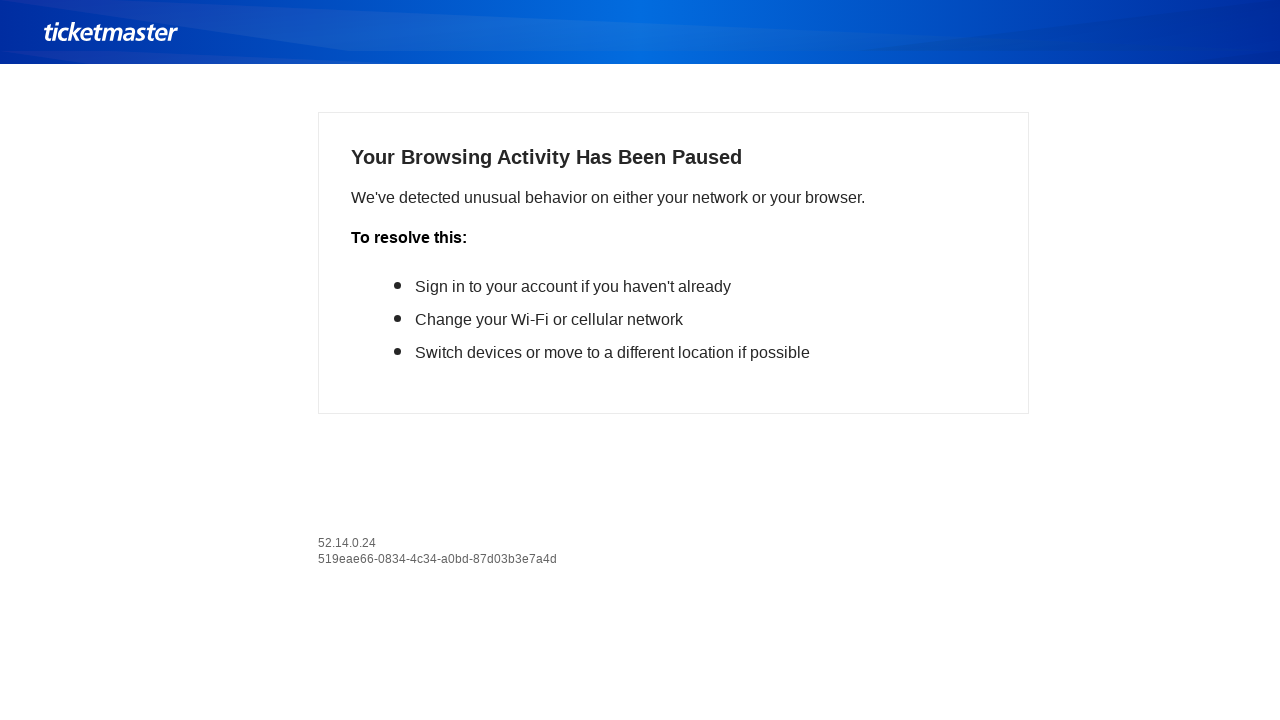

Page DOM content fully loaded
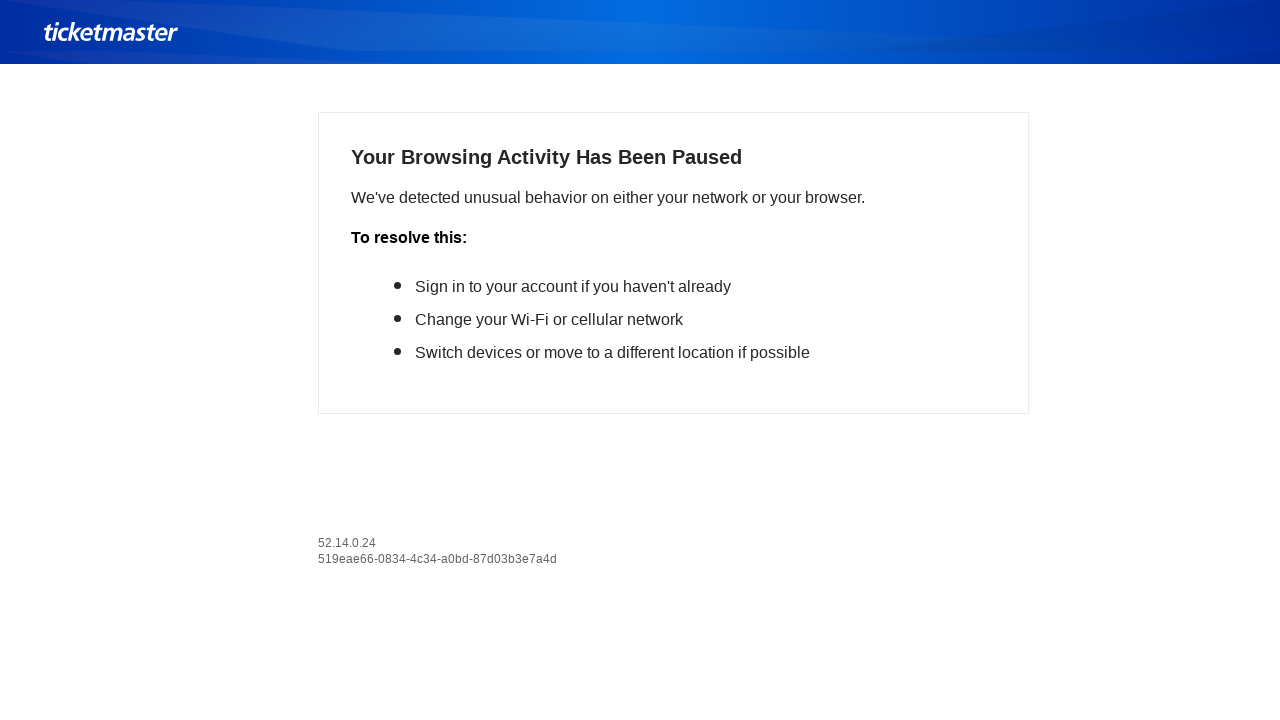

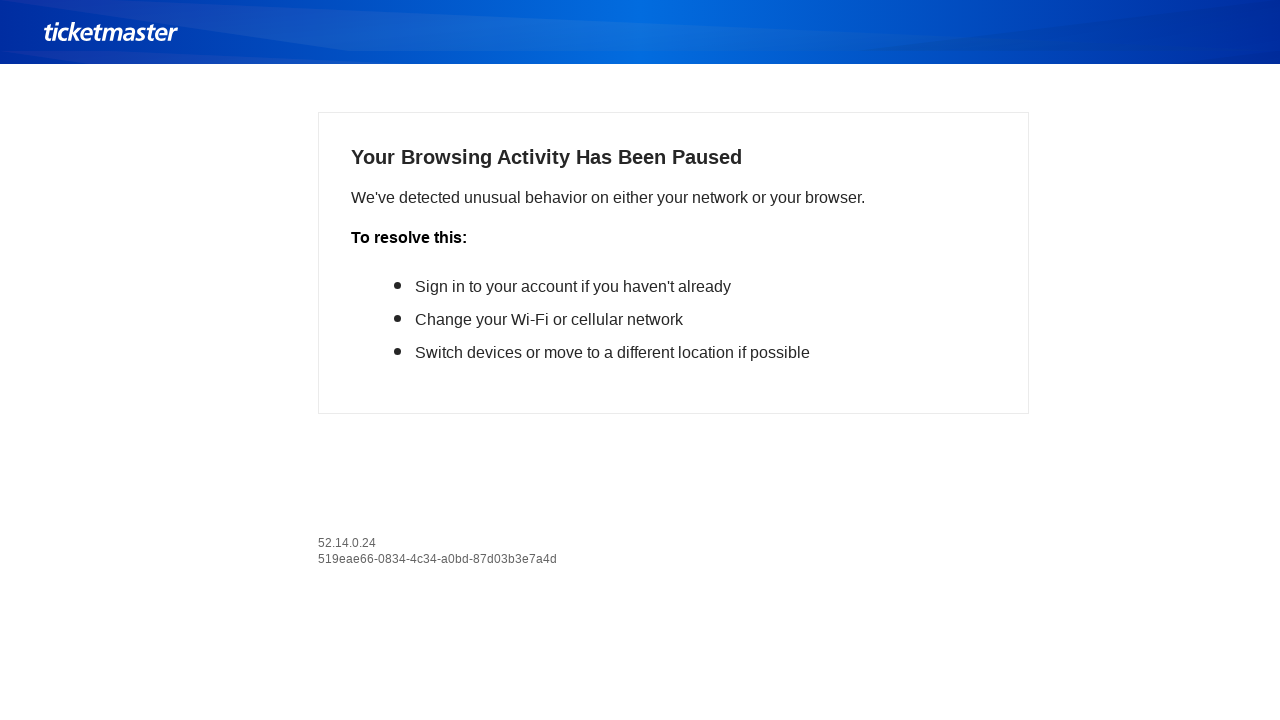